Tests iframe interaction by accessing an embedded iframe, clicking a link within it, and verifying content is displayed.

Starting URL: https://rahulshettyacademy.com/AutomationPractice/

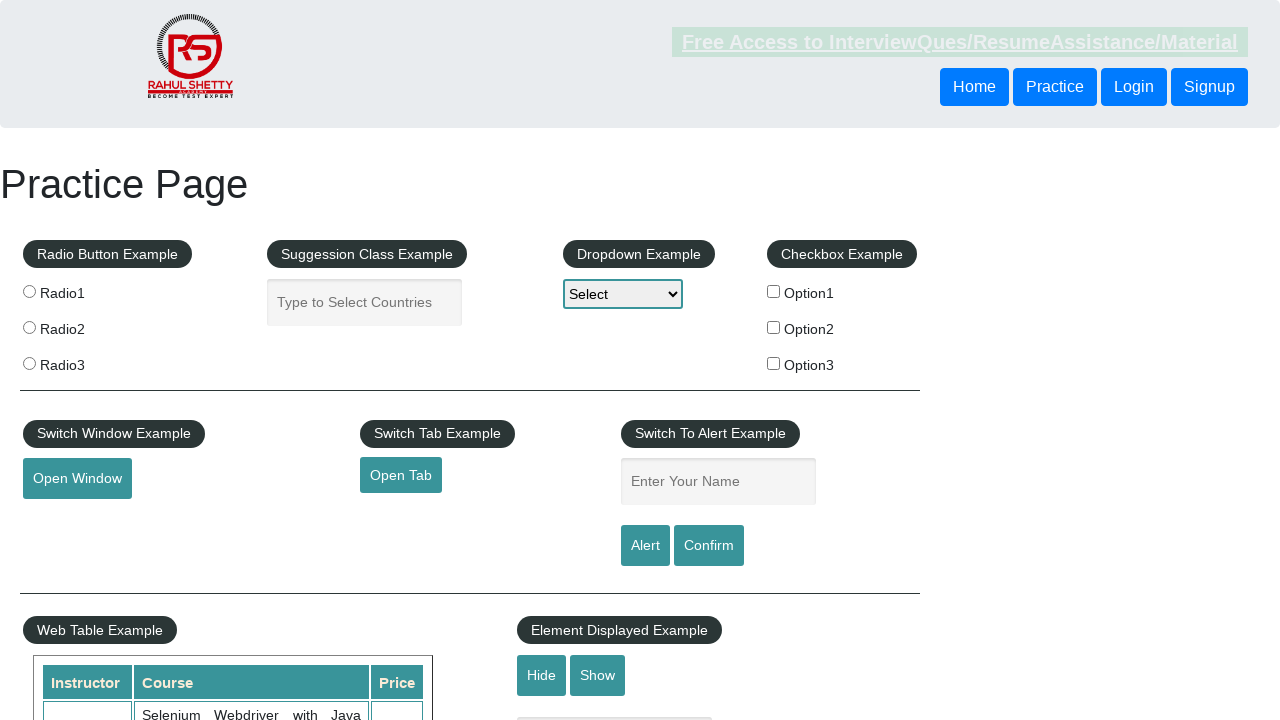

Located the courses iframe element
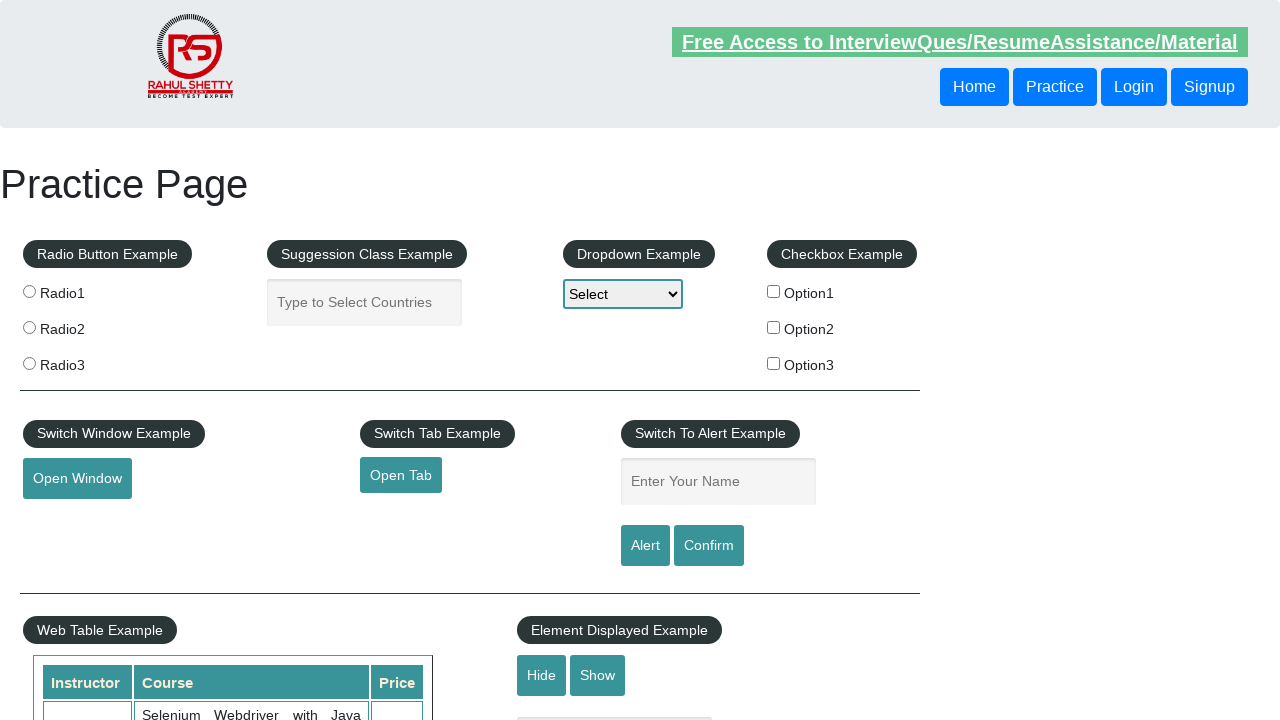

Clicked the lifetime-access link within the iframe at (307, 360) on #courses-iframe >> internal:control=enter-frame >> (//a[@href='lifetime-access']
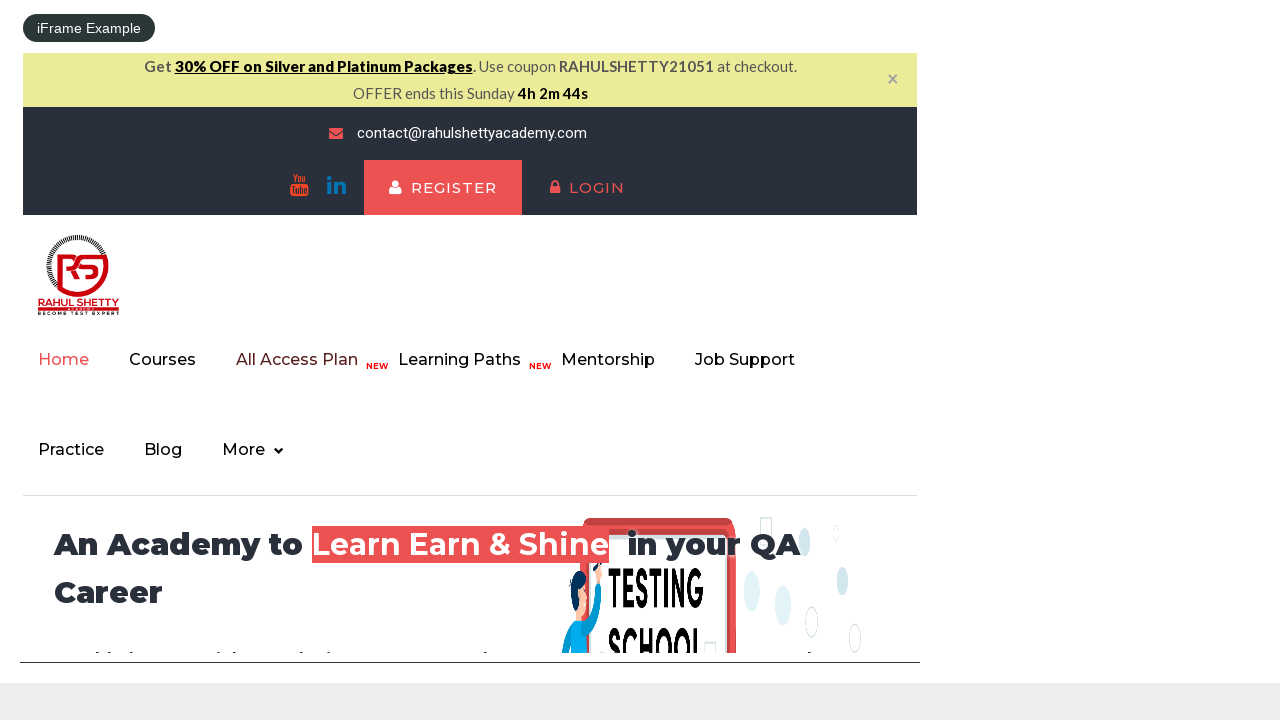

Verified content loaded - h2 element is present in iframe
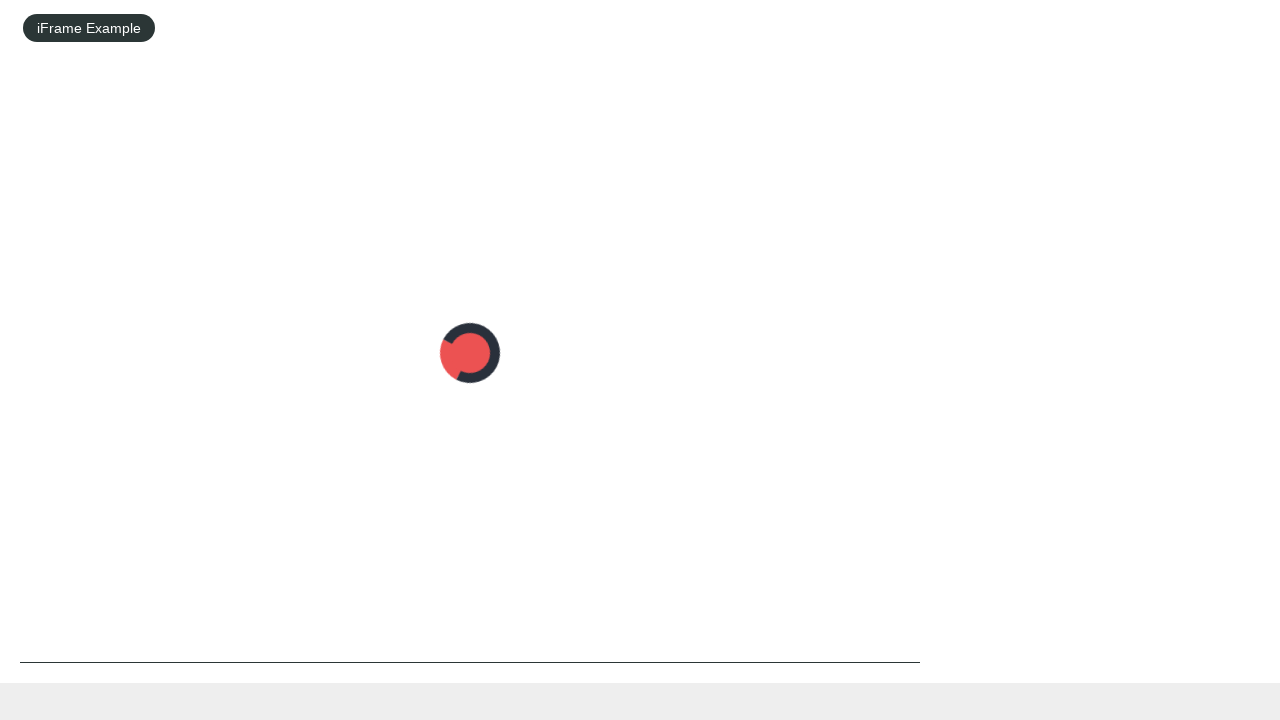

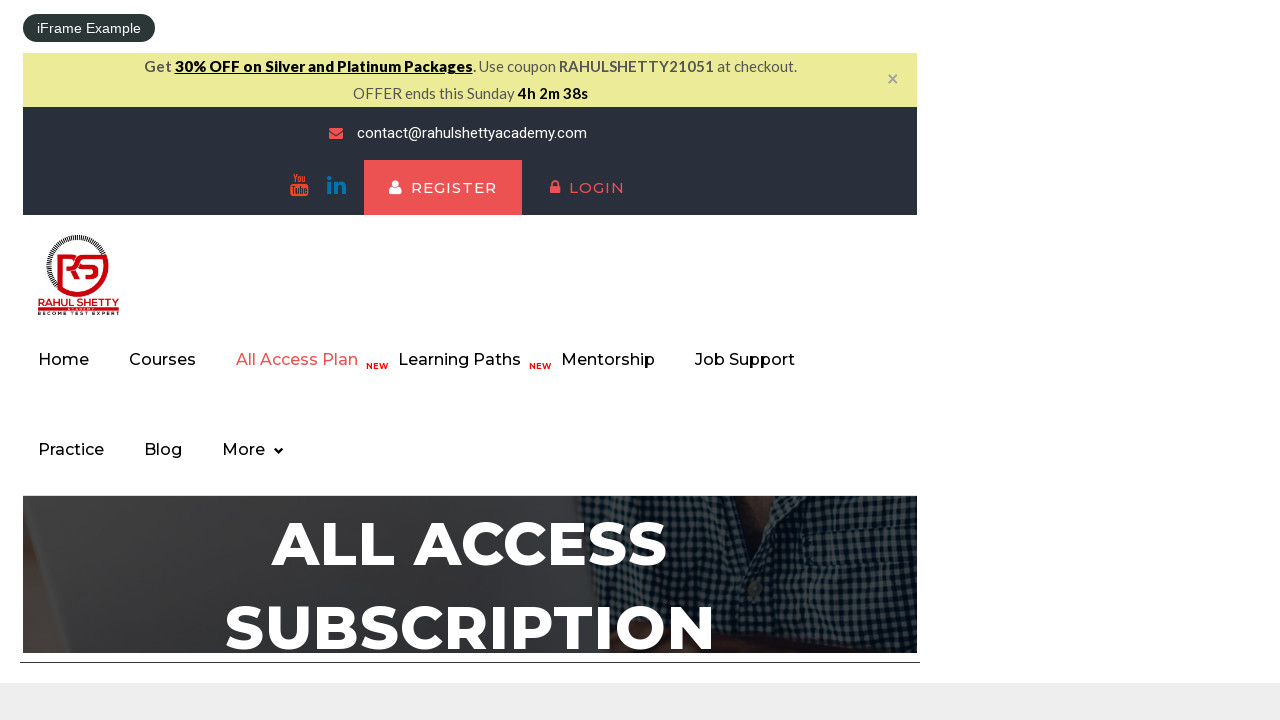